Tests the CSS Diner game by entering CSS selectors into the input field and clicking the enter button to solve levels, verifying completion status

Starting URL: https://flukeout.github.io/

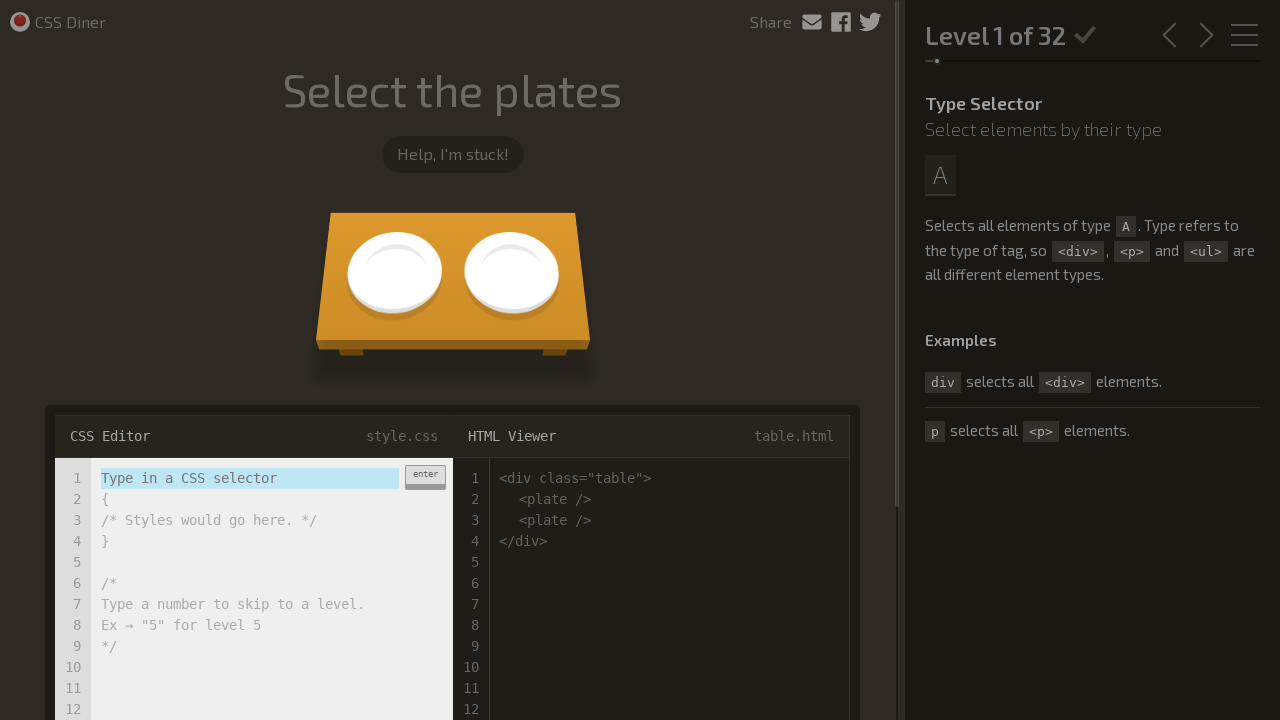

CSS selector input field loaded
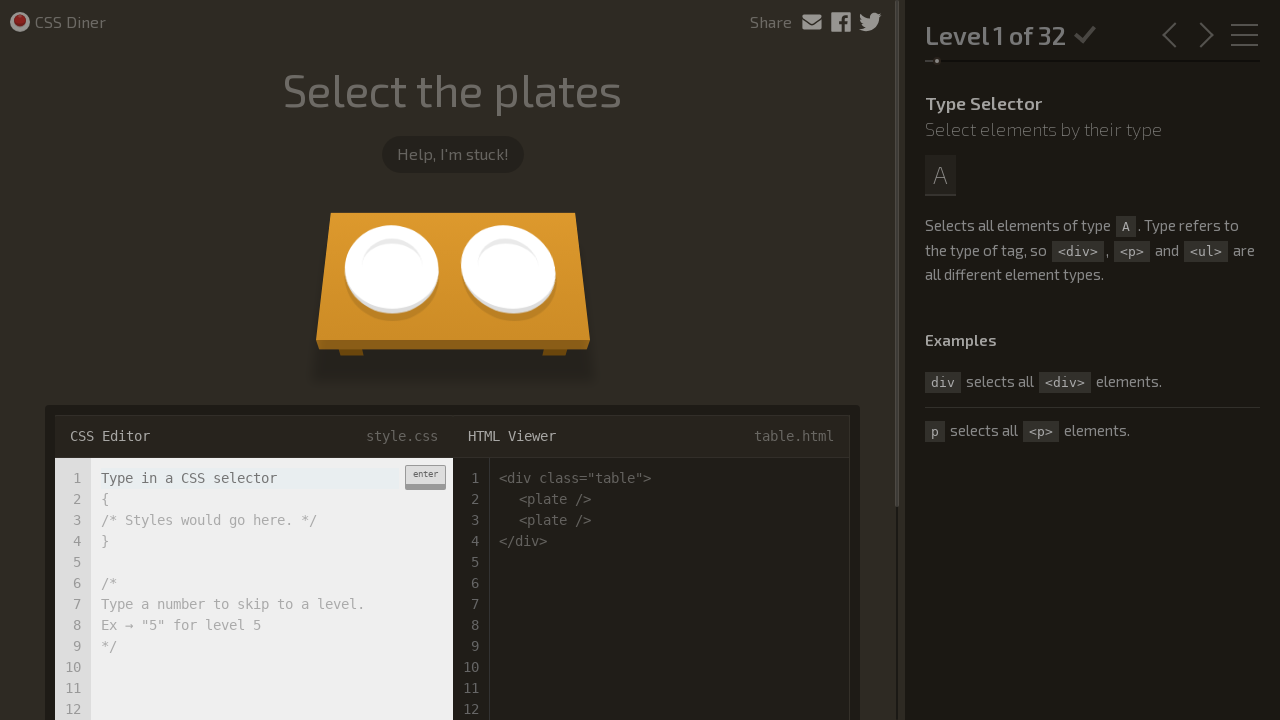

Filled CSS selector input with 'plate' on .input-strobe
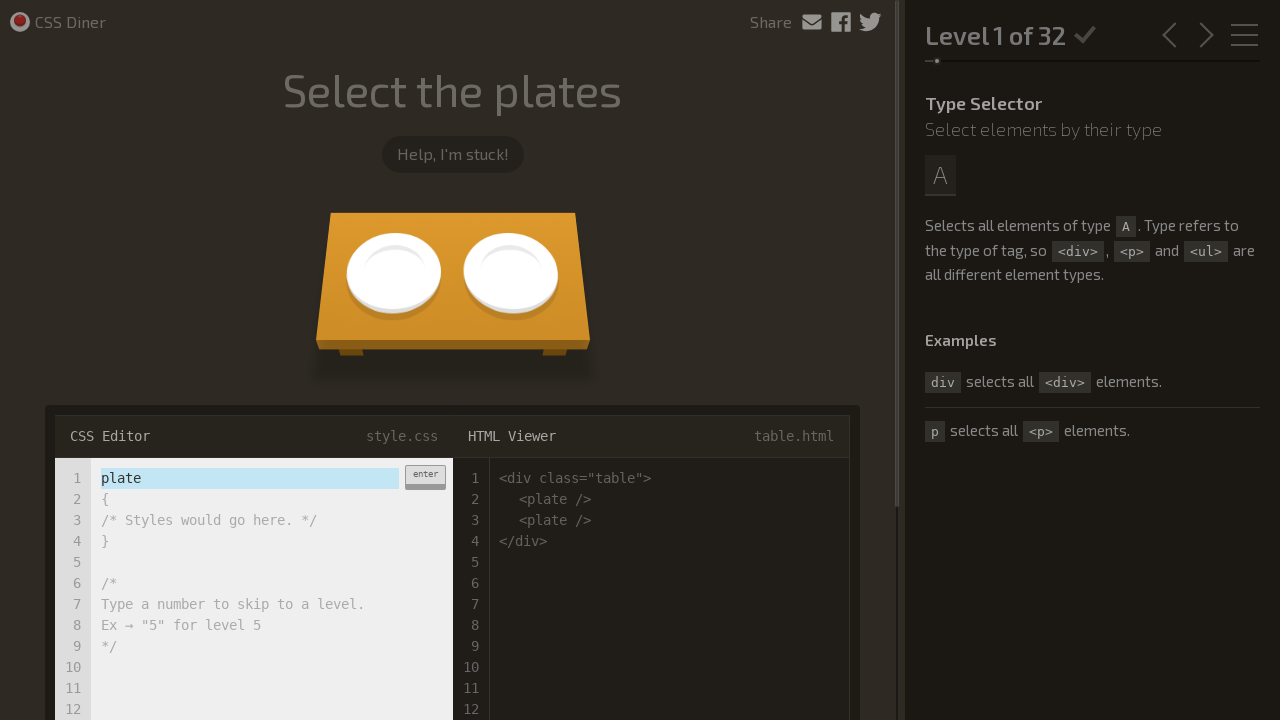

Clicked enter button to submit first selector at (425, 477) on .enter-button
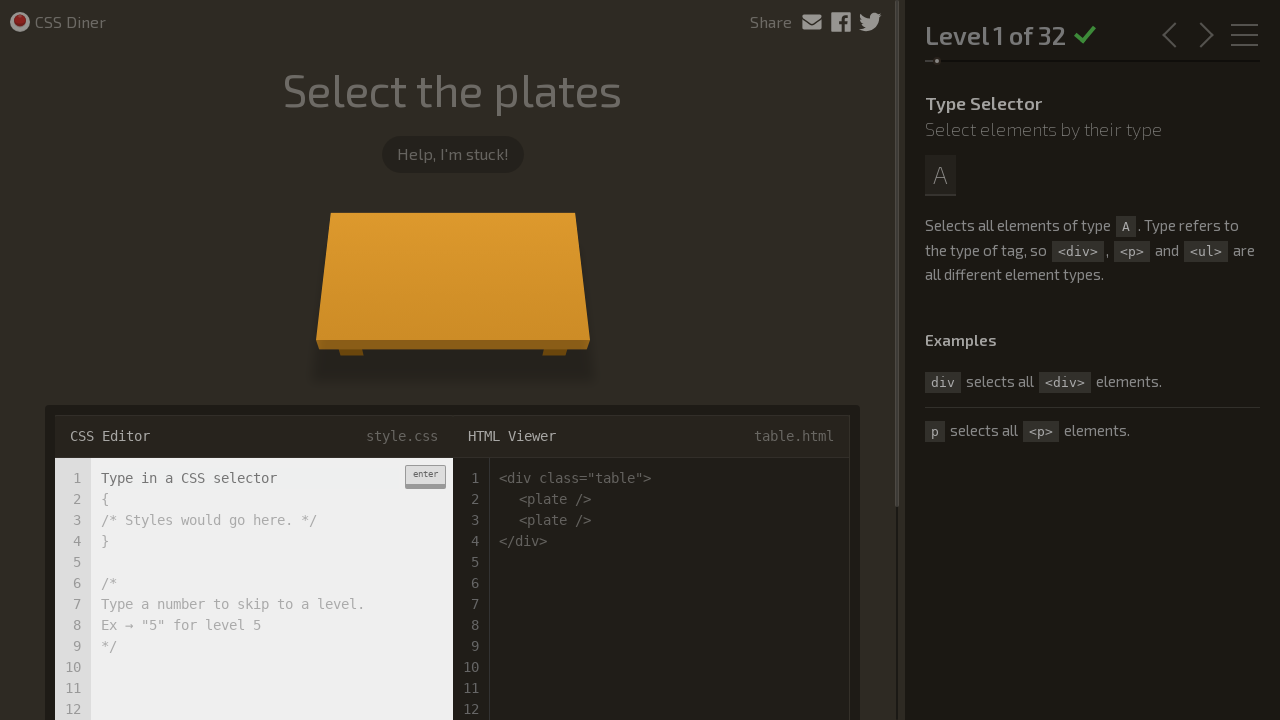

First level completed successfully
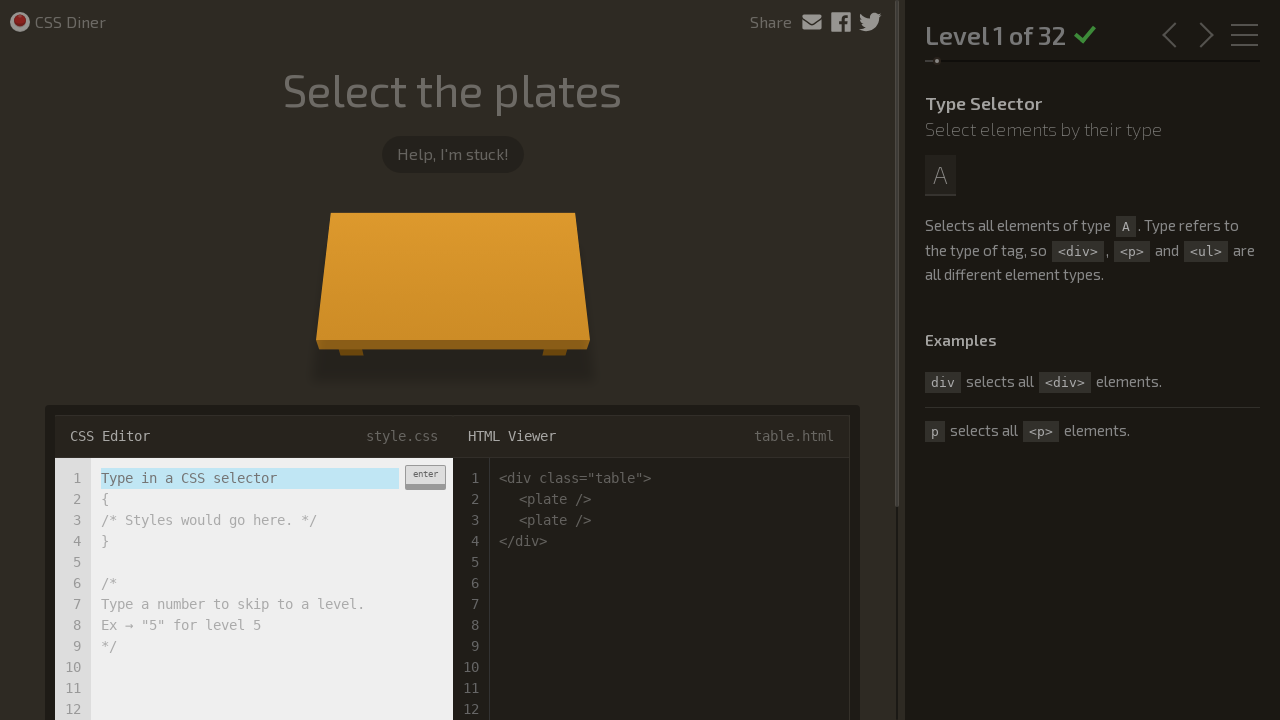

Filled CSS selector input with 'bento' on .input-strobe
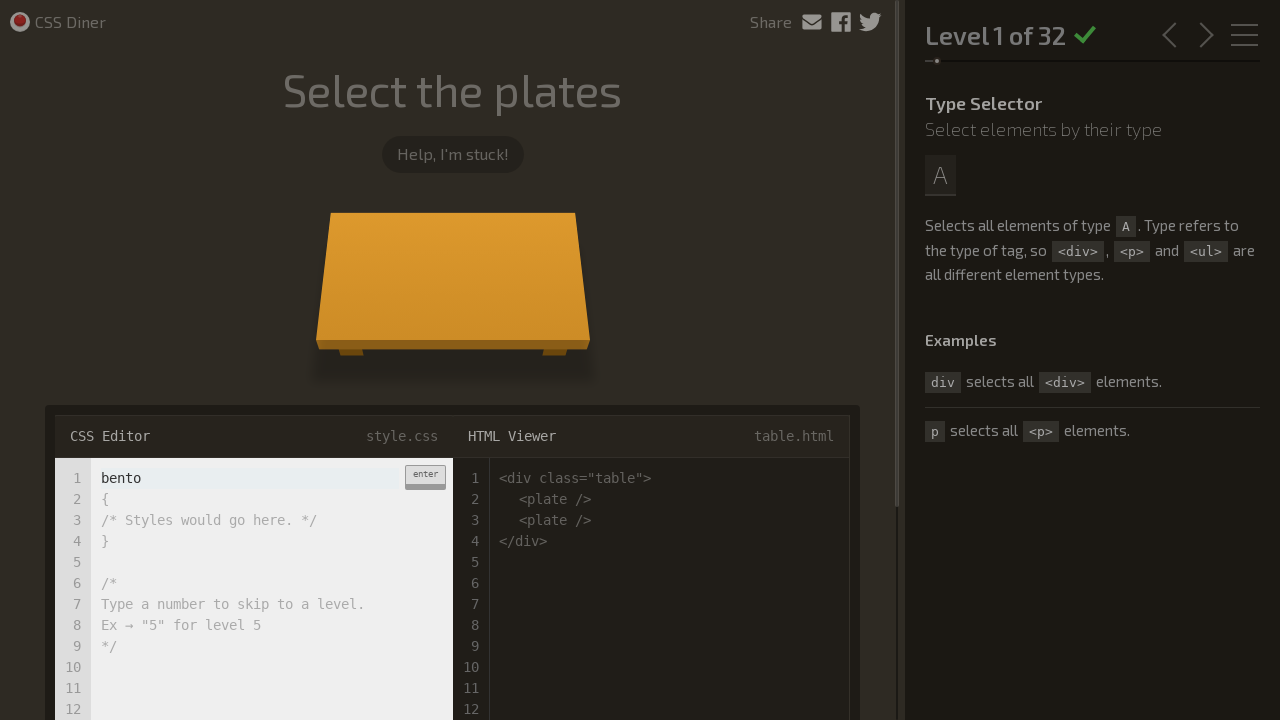

Clicked enter button to submit second selector at (425, 477) on .enter-button
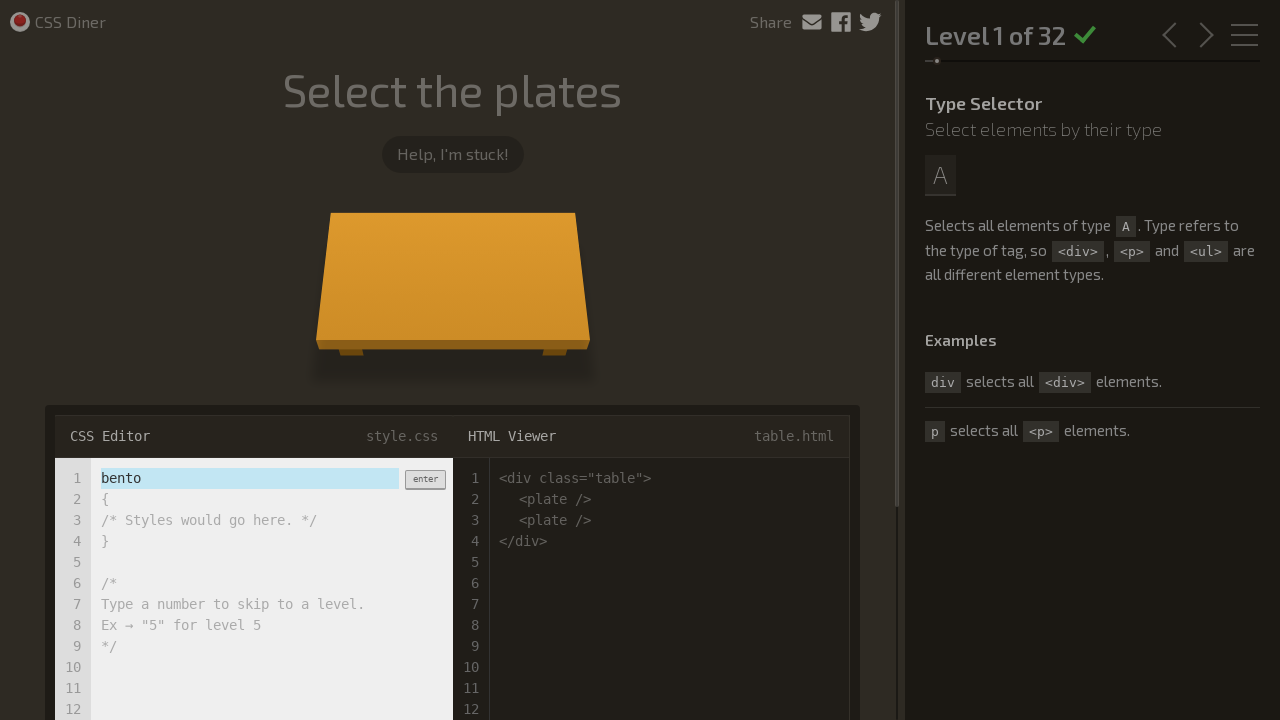

Second level completed successfully
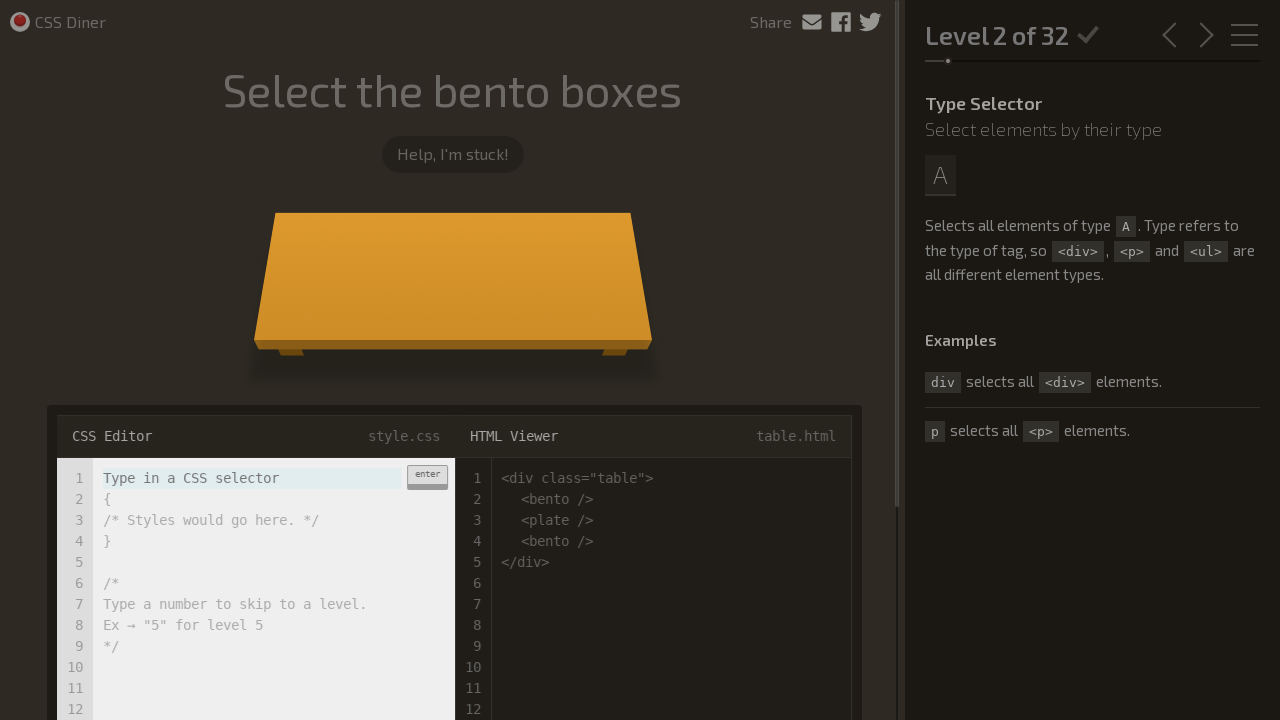

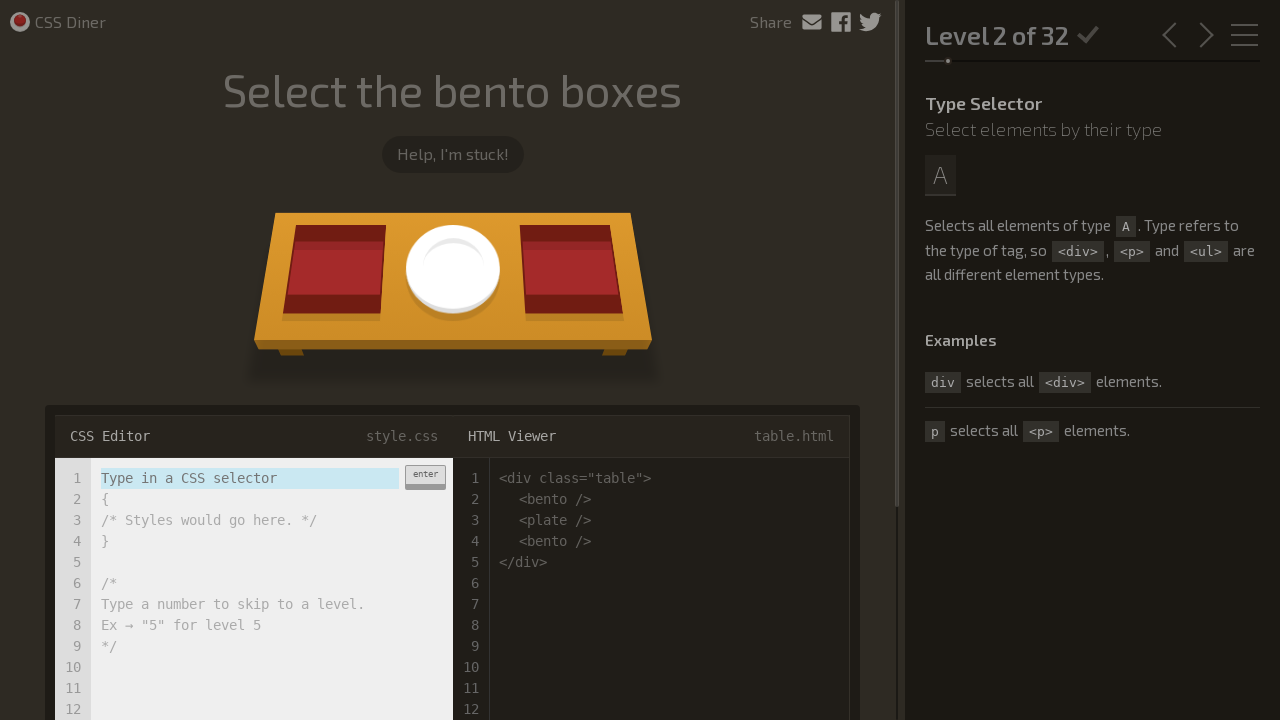